Tests the green loading functionality by clicking the start button, verifying the loading state appears, and confirming the success message displays after loading completes

Starting URL: https://kristinek.github.io/site/examples/loading_color

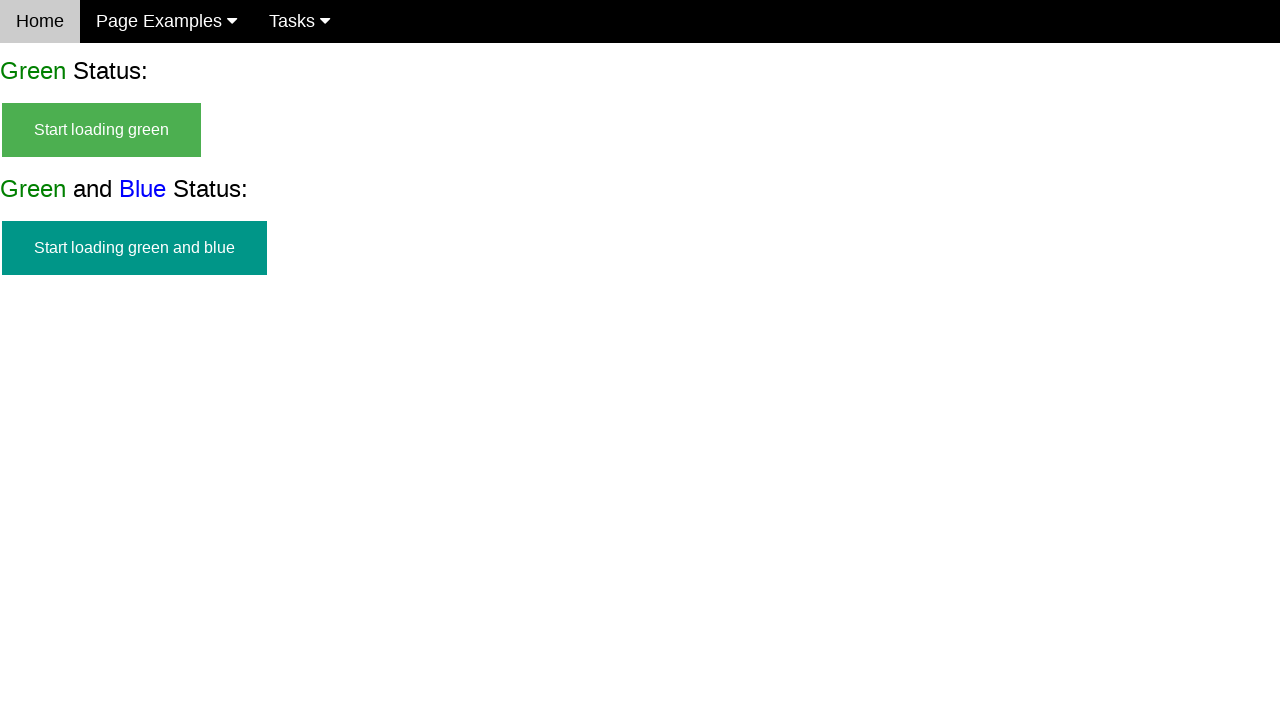

Clicked start button to initiate green loading at (102, 130) on #start_green
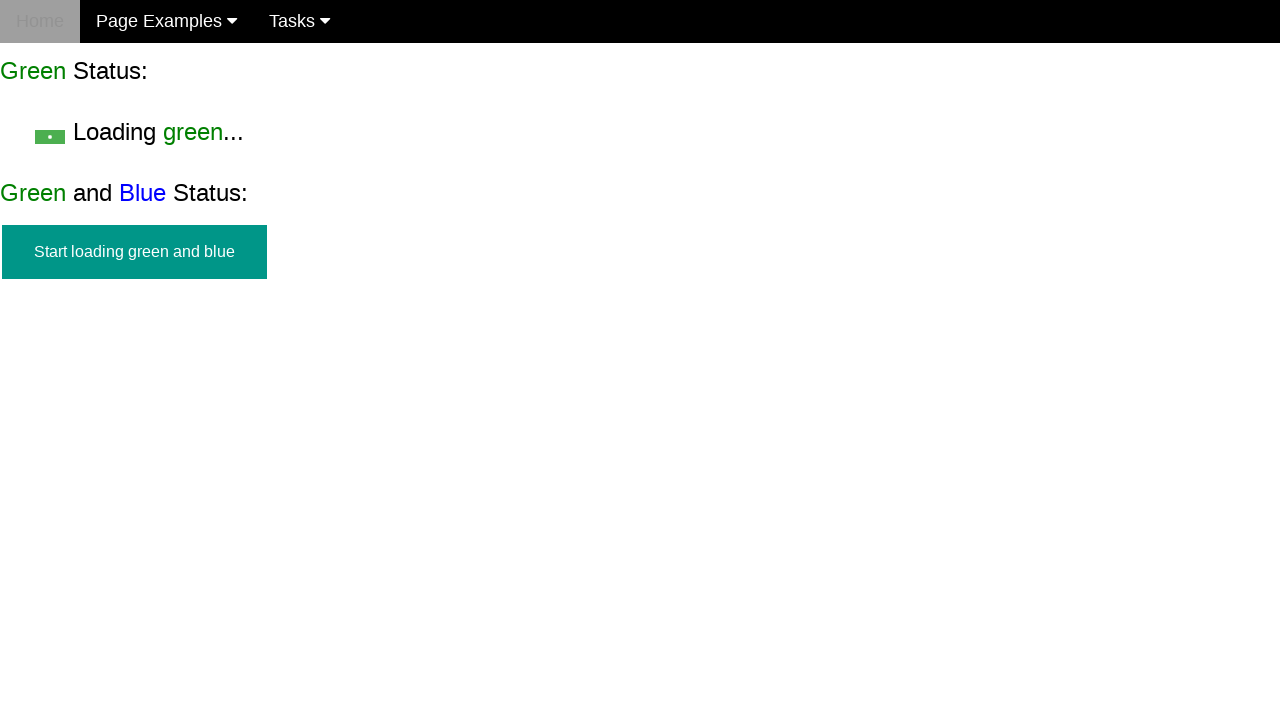

Waited 2 seconds for loading state to appear
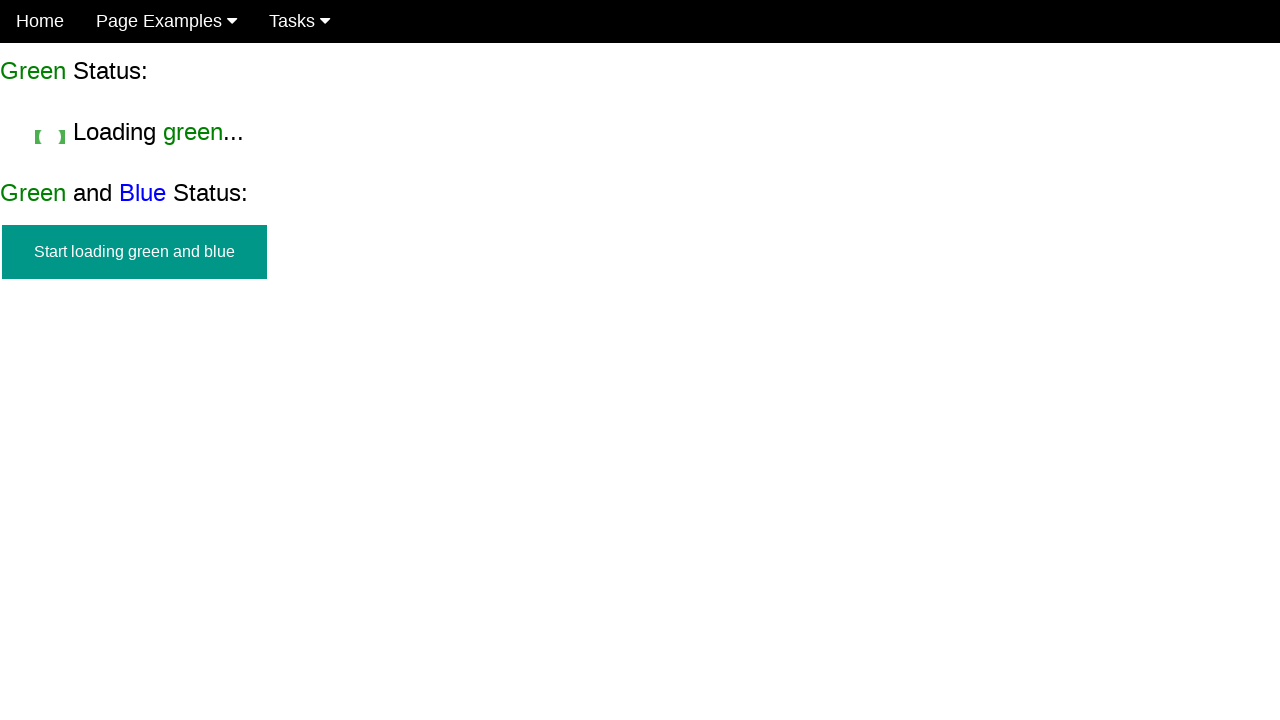

Verified start button is hidden during loading
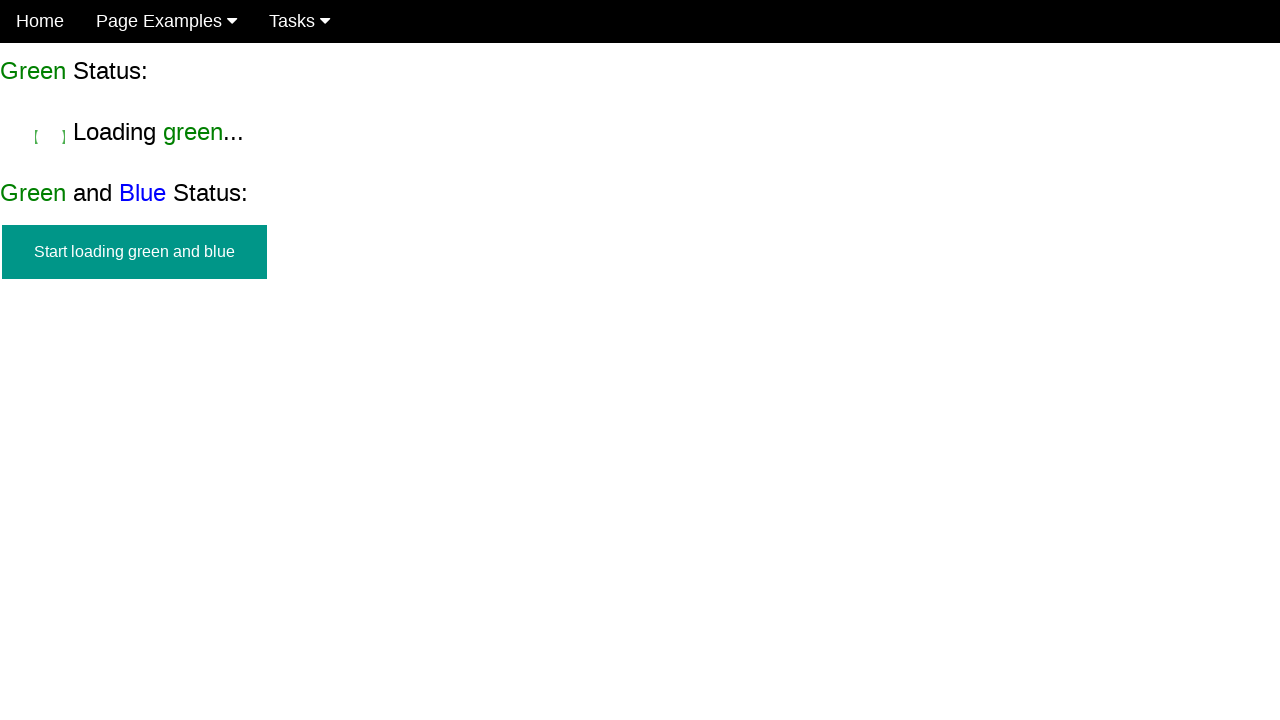

Verified loading text is visible
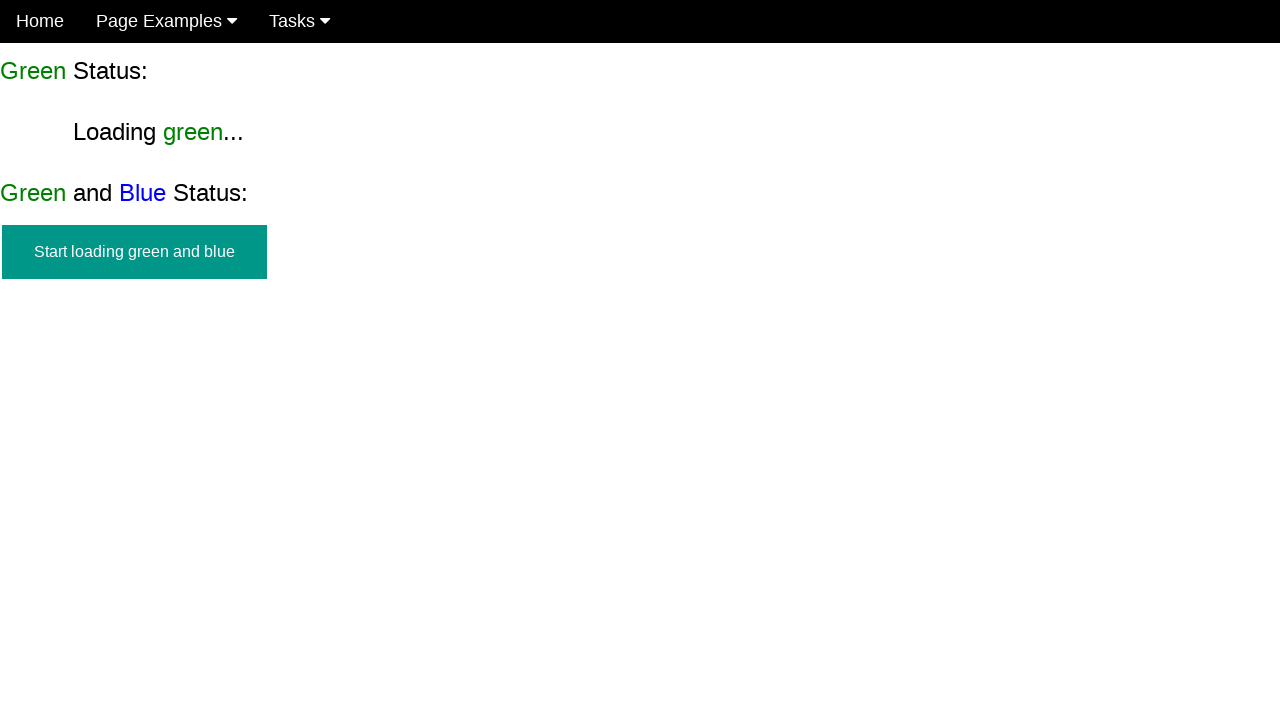

Waited 4.5 seconds for loading to complete
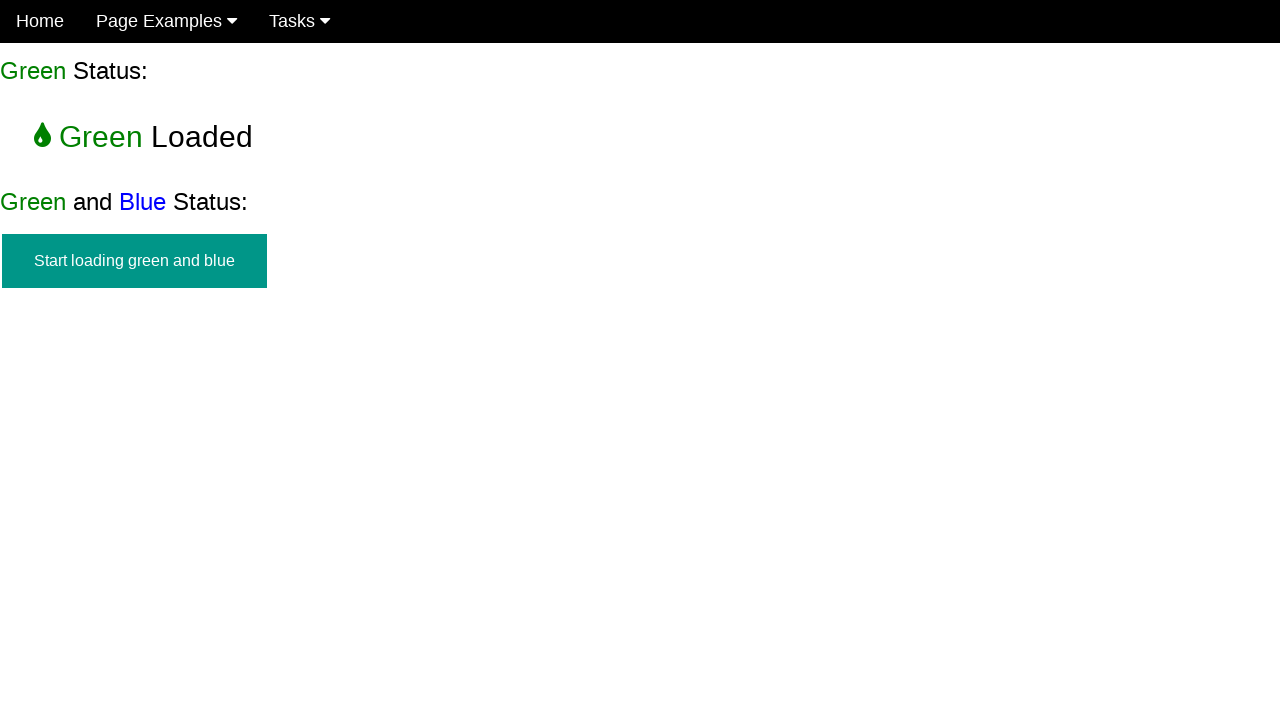

Verified start button remains hidden after loading
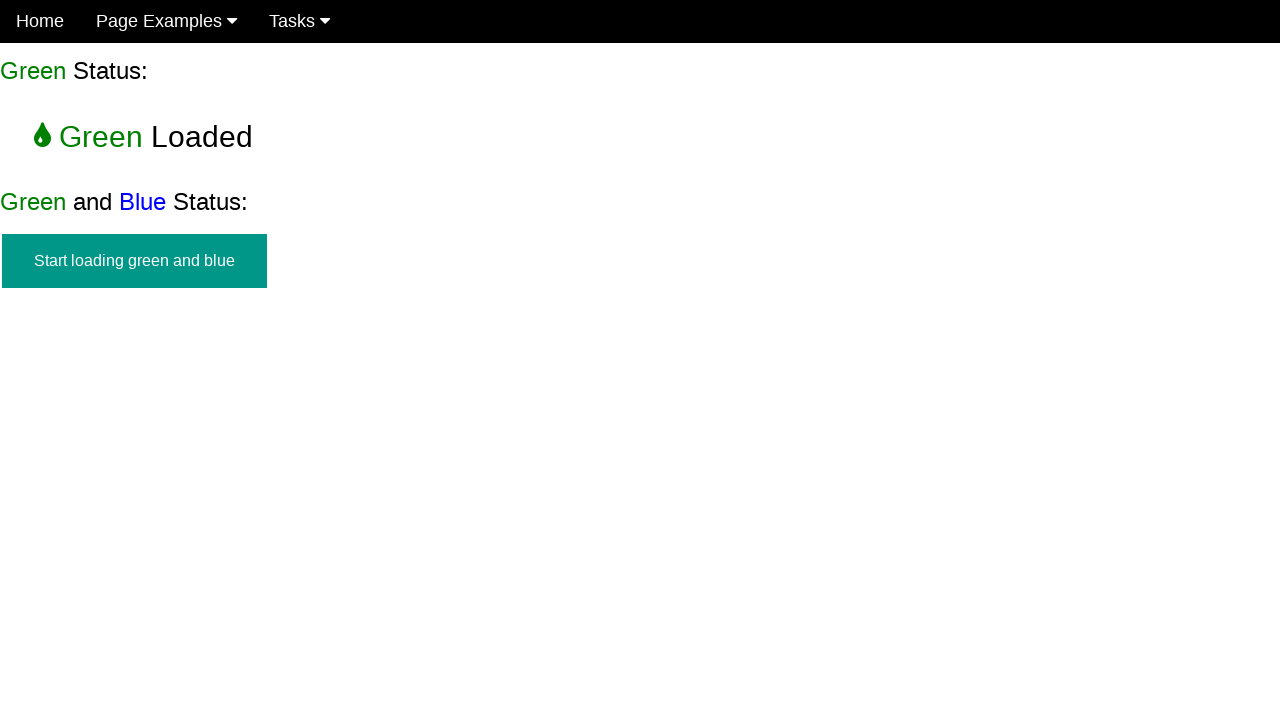

Verified loading text has disappeared
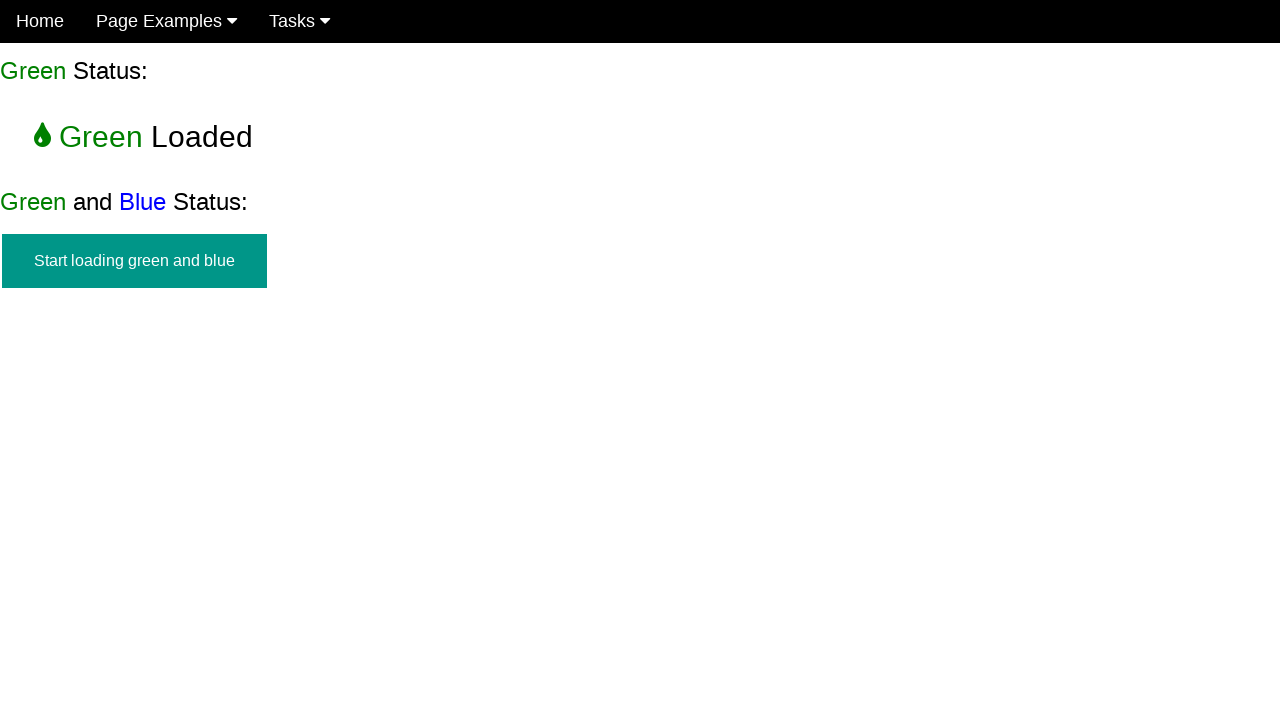

Verified success message (finish_green) is visible
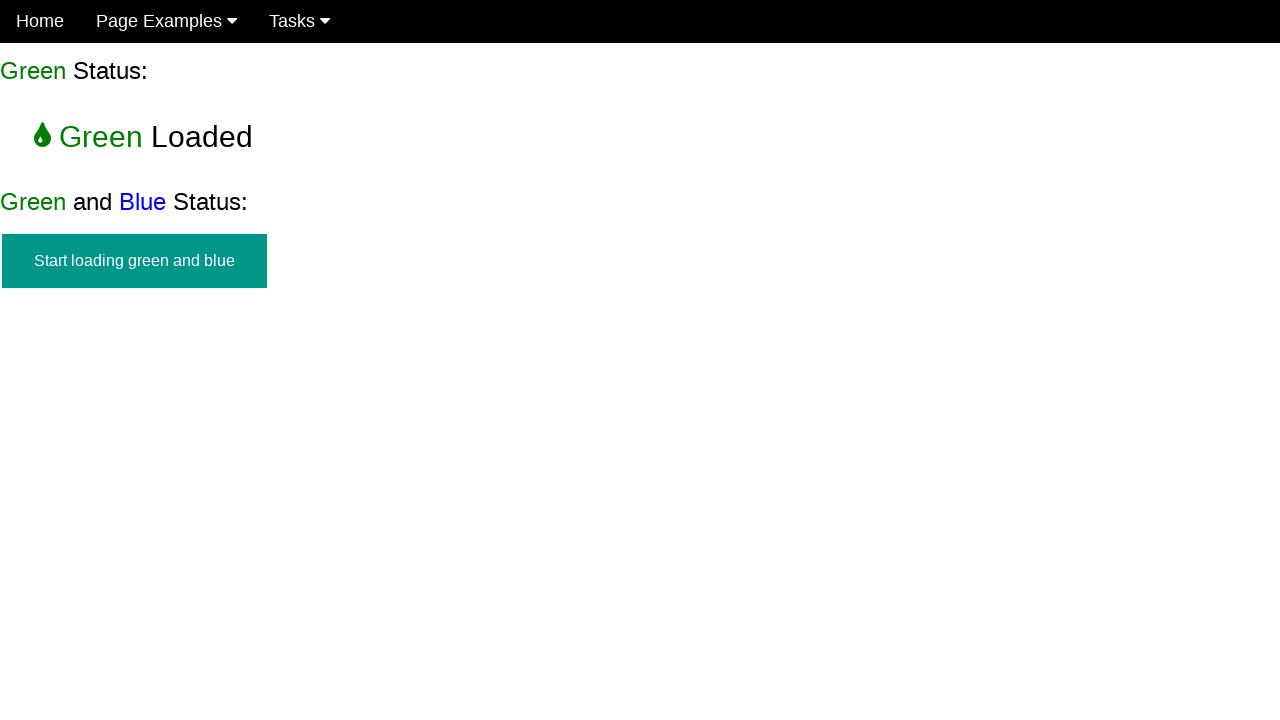

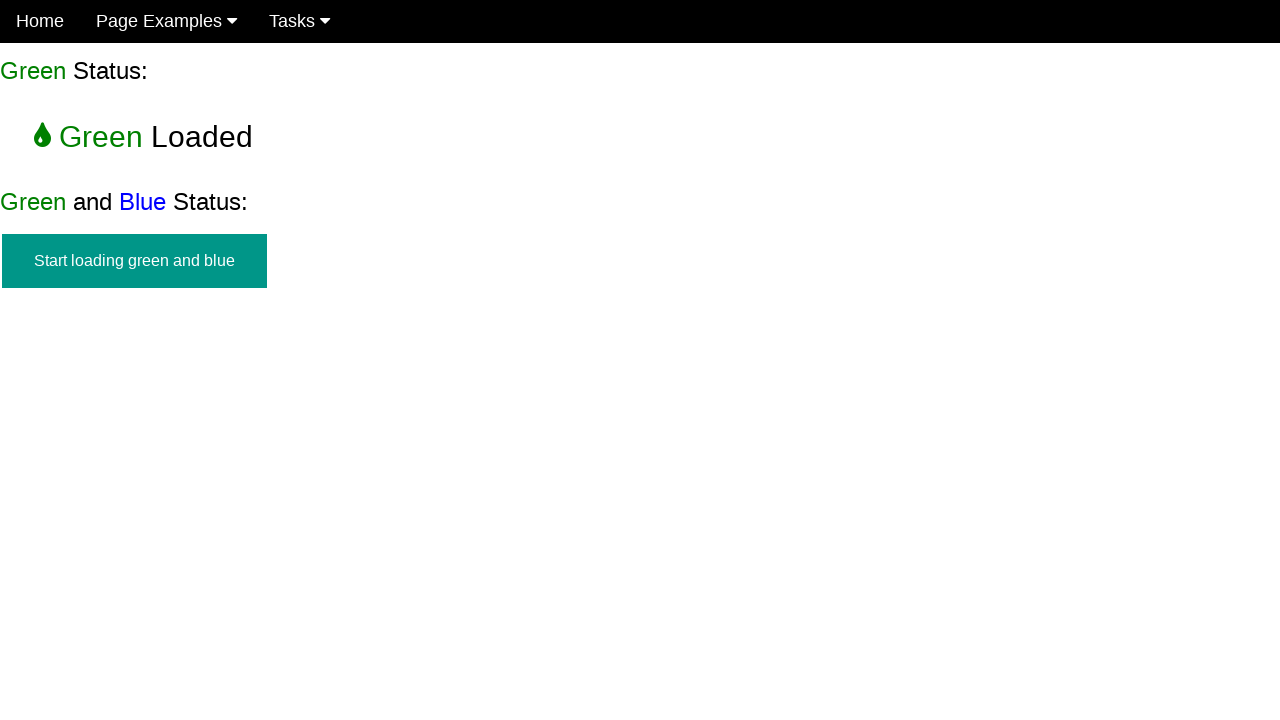